Navigates to the test cases page and verifies the page title.

Starting URL: https://automationexercise.com/

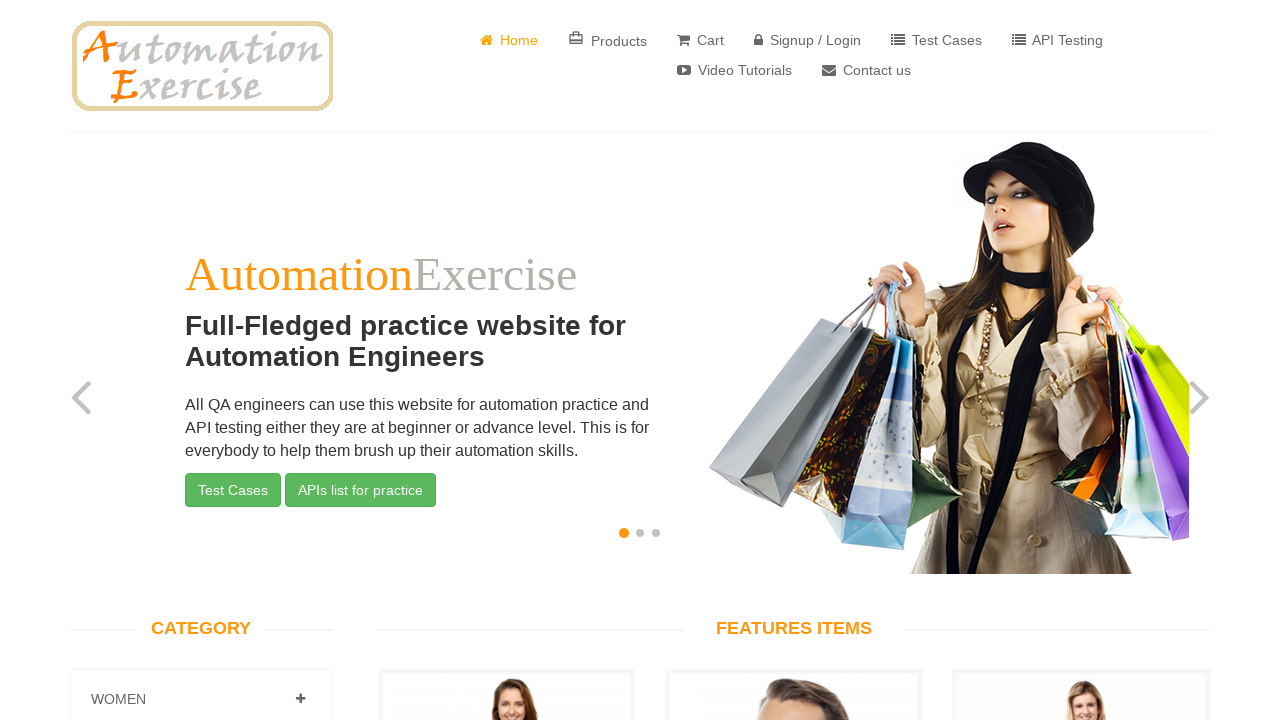

Clicked on Test Cases button at (936, 40) on text=Test Cases
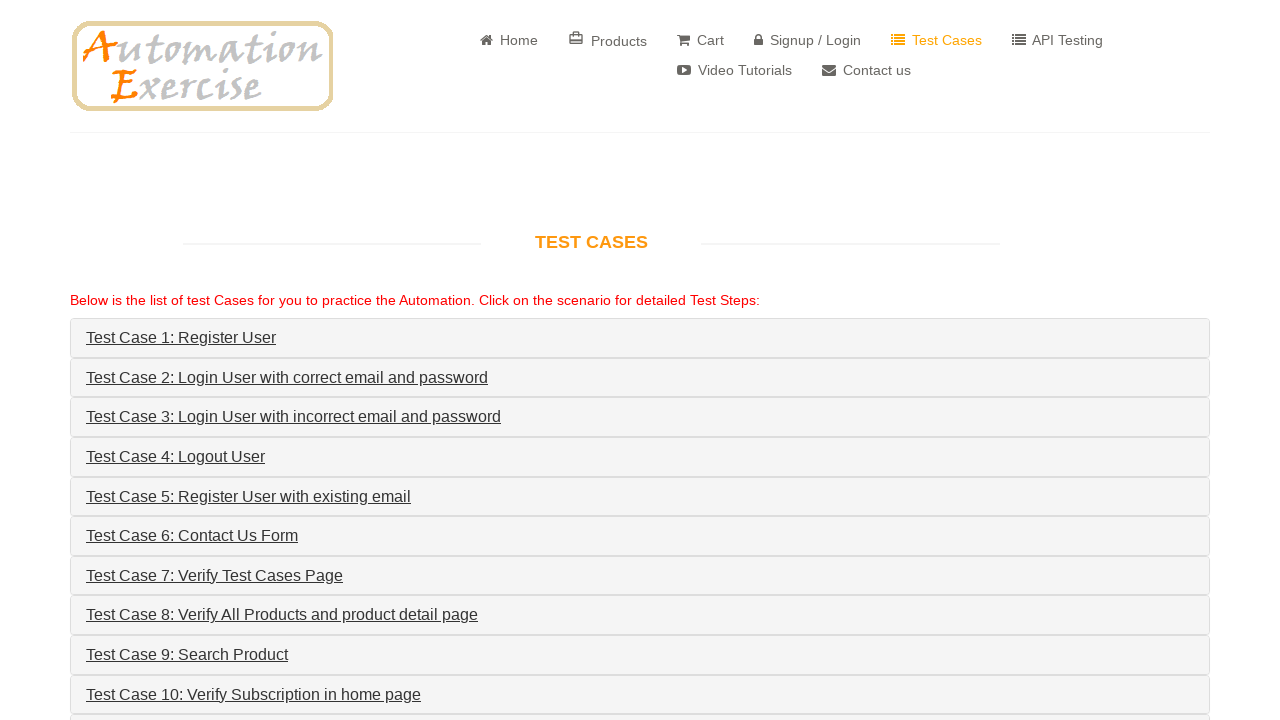

Waited for page to load completely
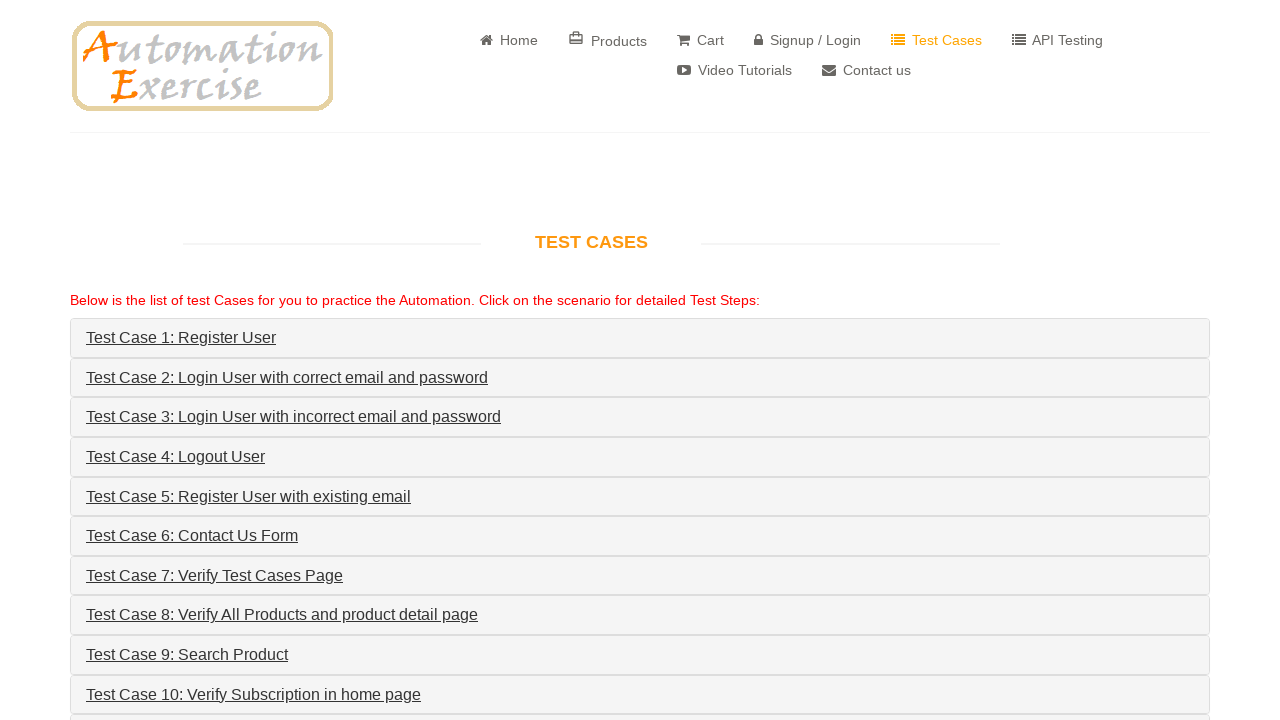

Verified that page title contains 'Test Cases'
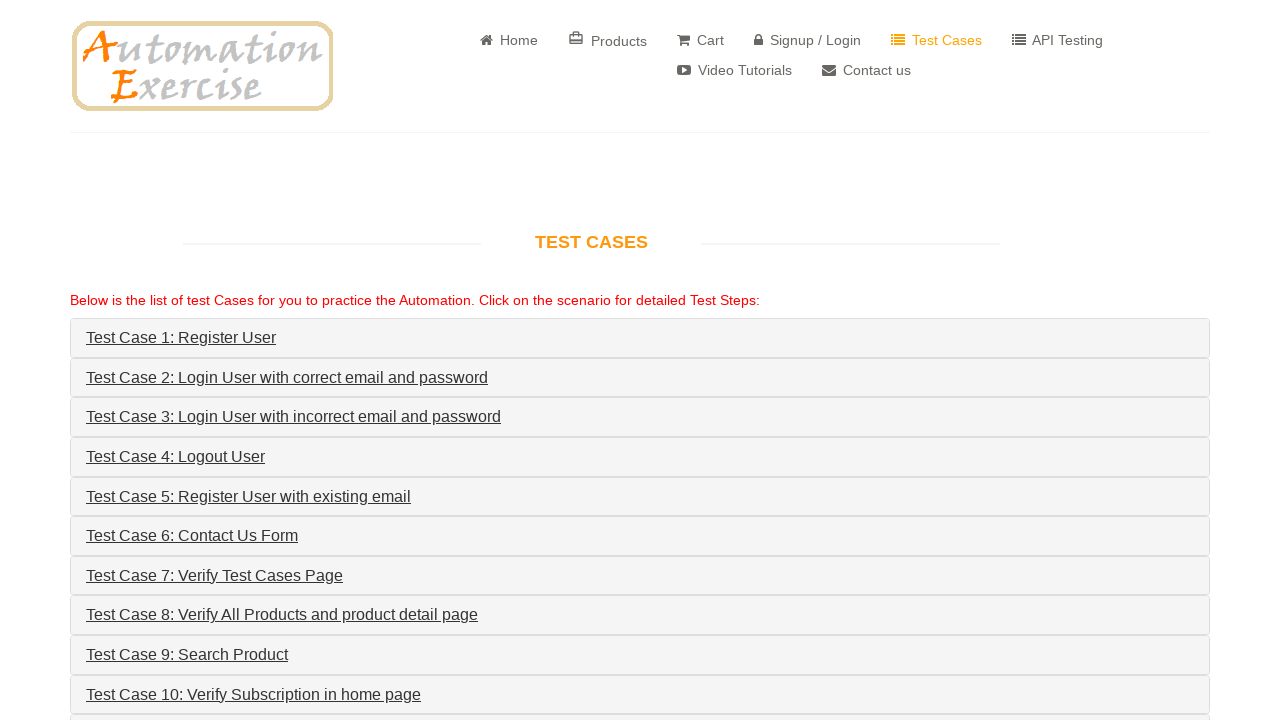

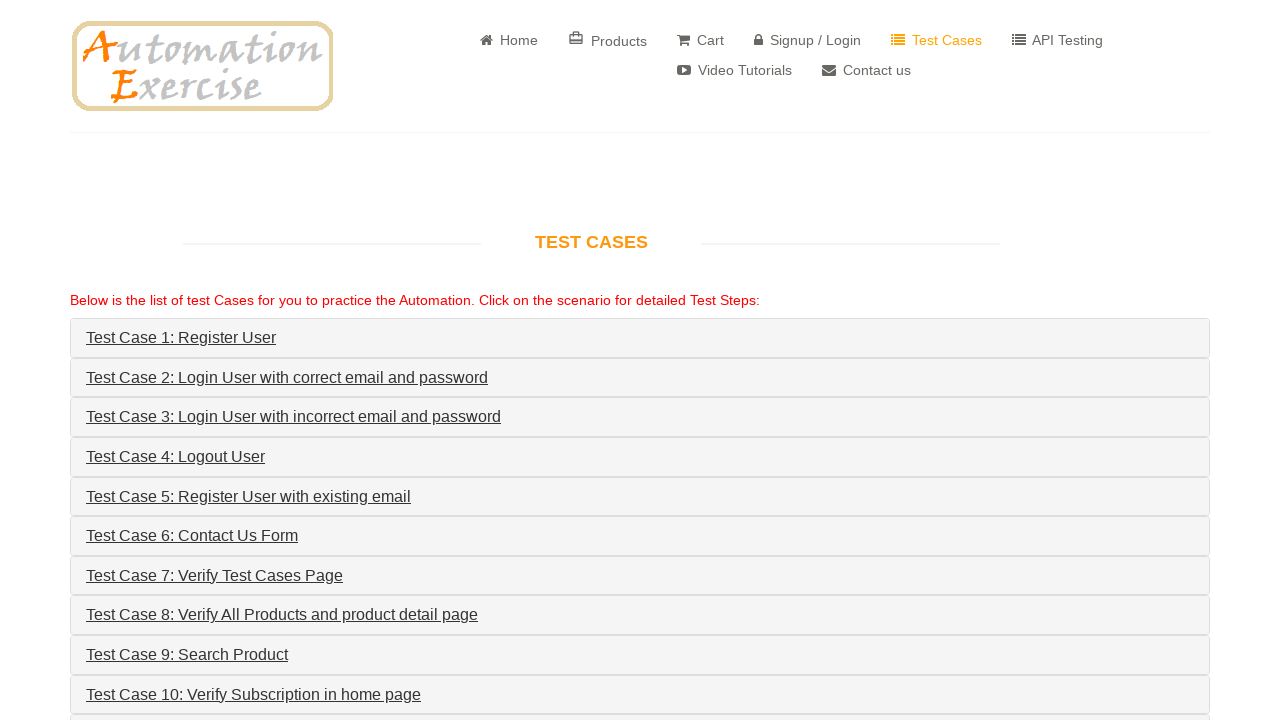